Tests hover functionality by moving the mouse over an avatar element and verifying that the caption/additional user information becomes visible.

Starting URL: http://the-internet.herokuapp.com/hovers

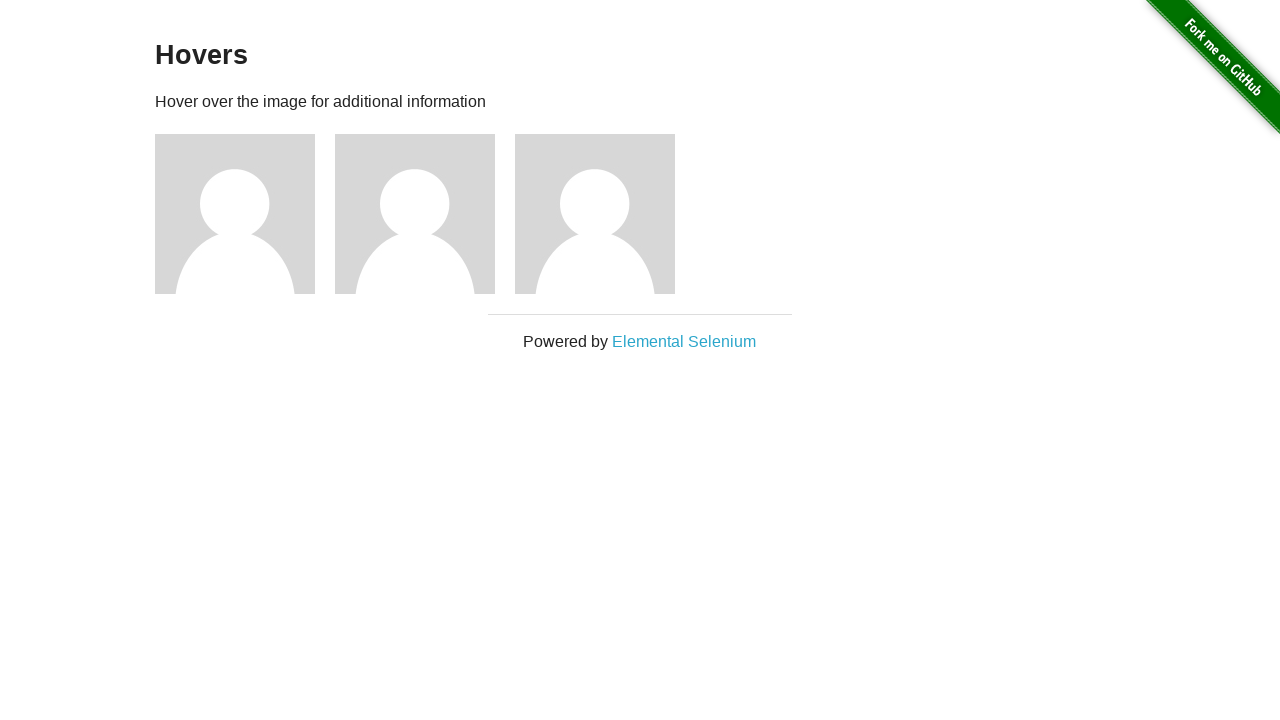

Located the first avatar figure element
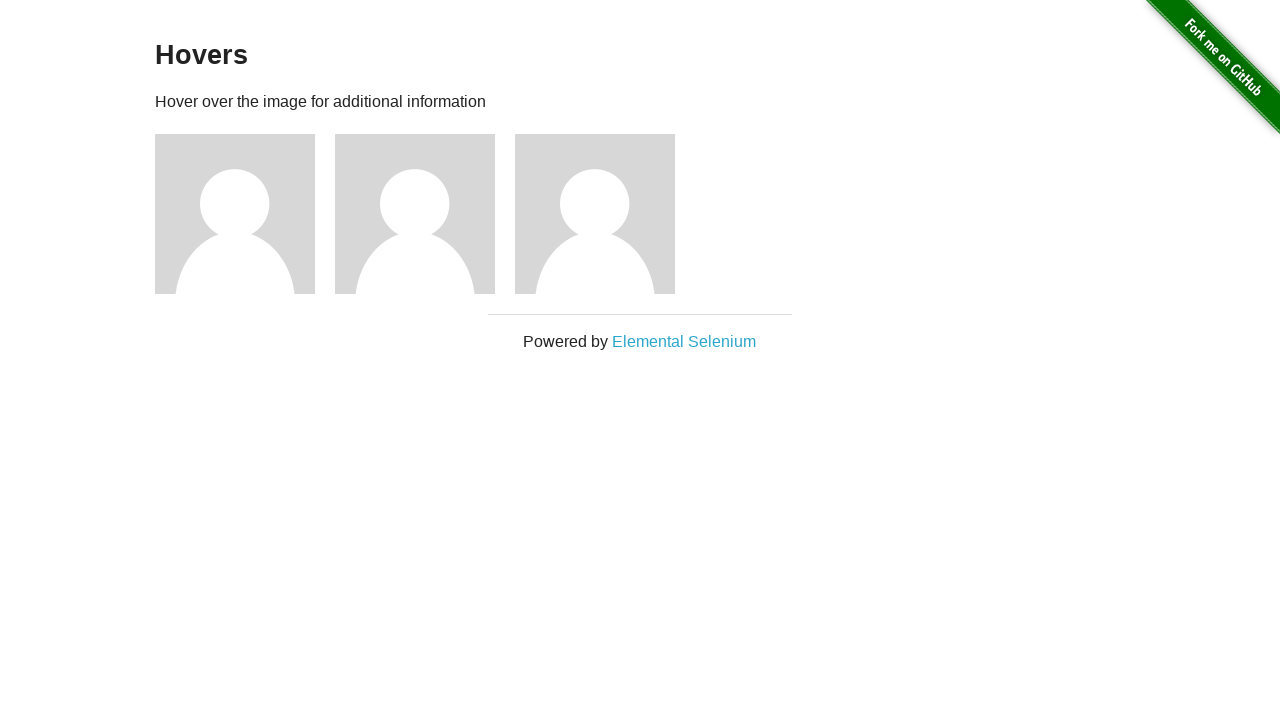

Hovered over the avatar element at (245, 214) on .figure >> nth=0
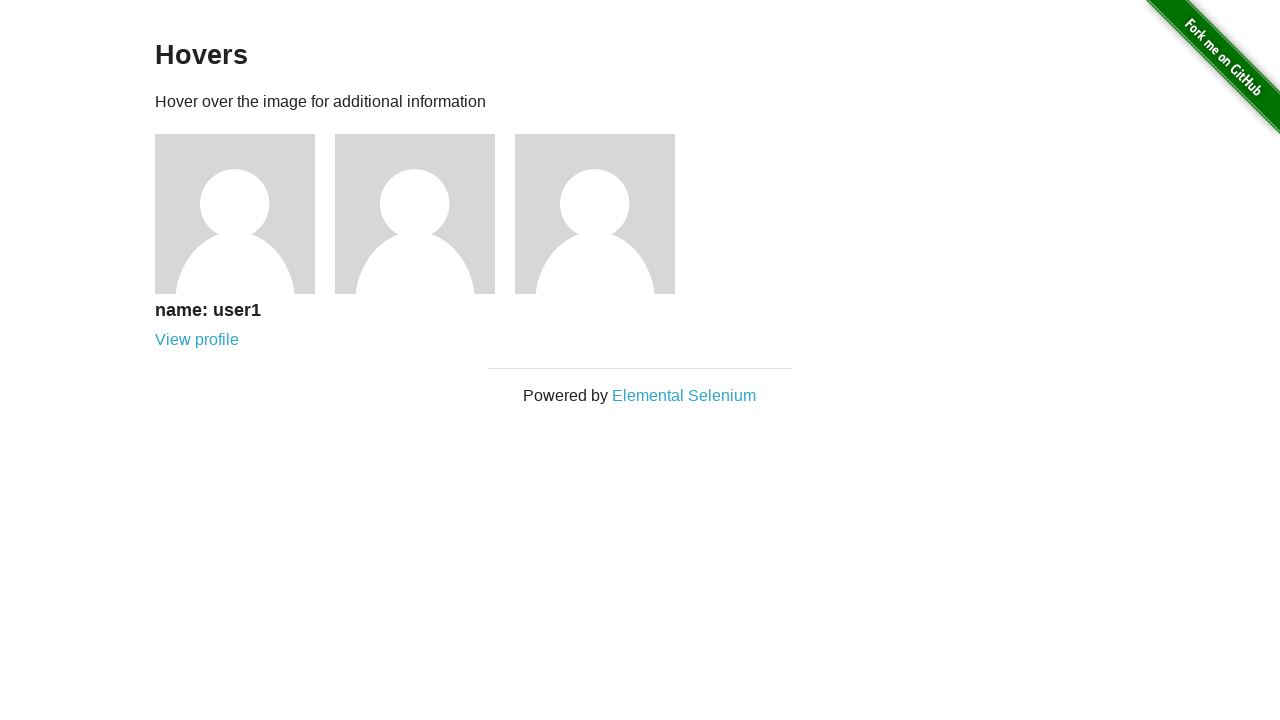

Located the caption element
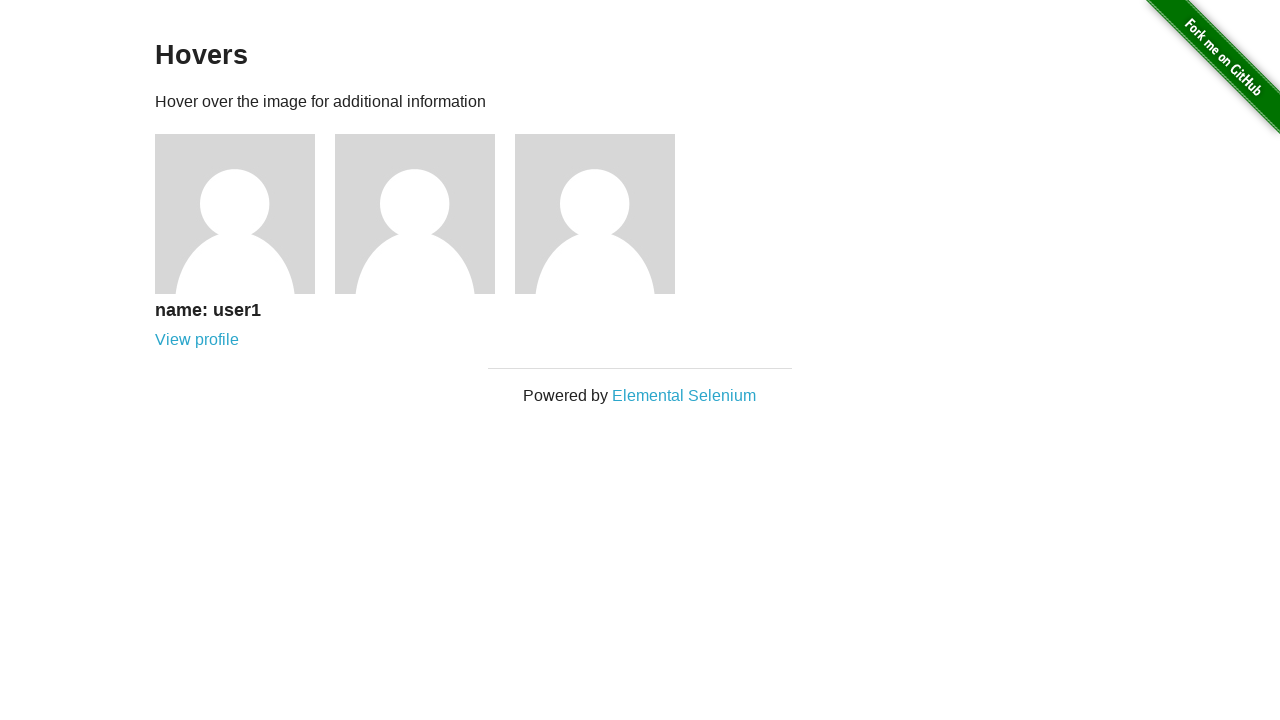

Verified that the caption is visible on hover
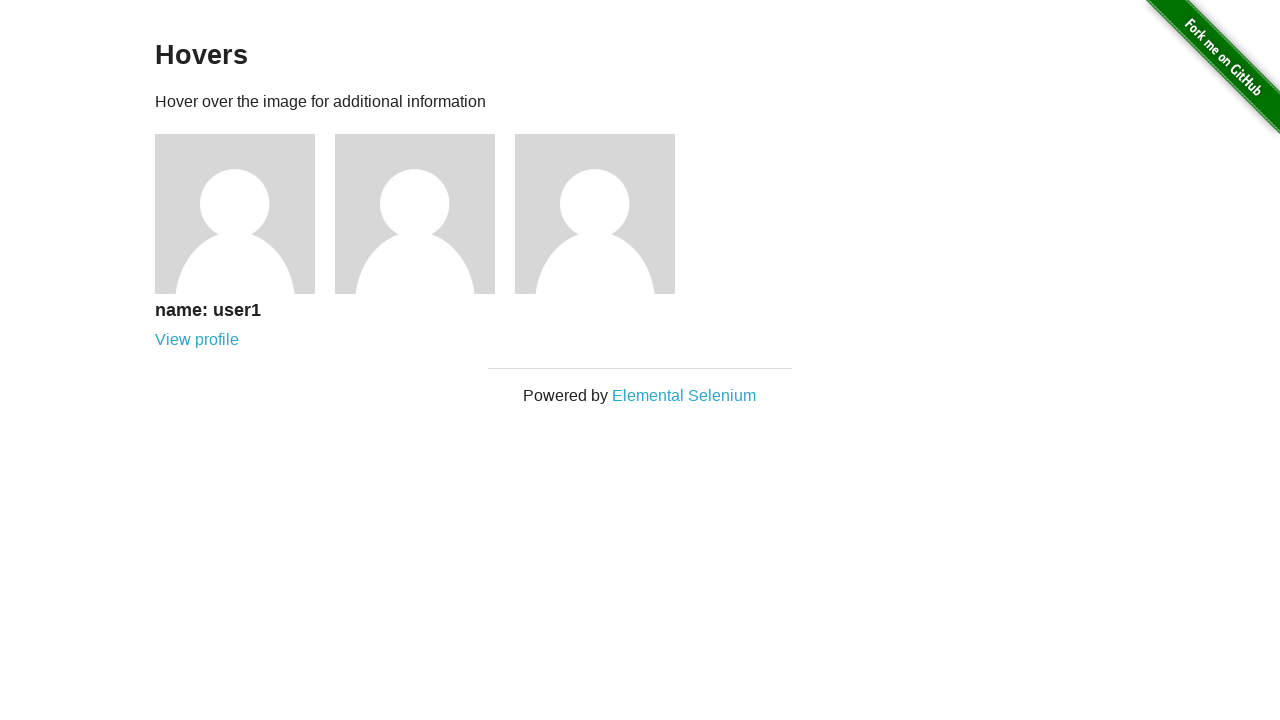

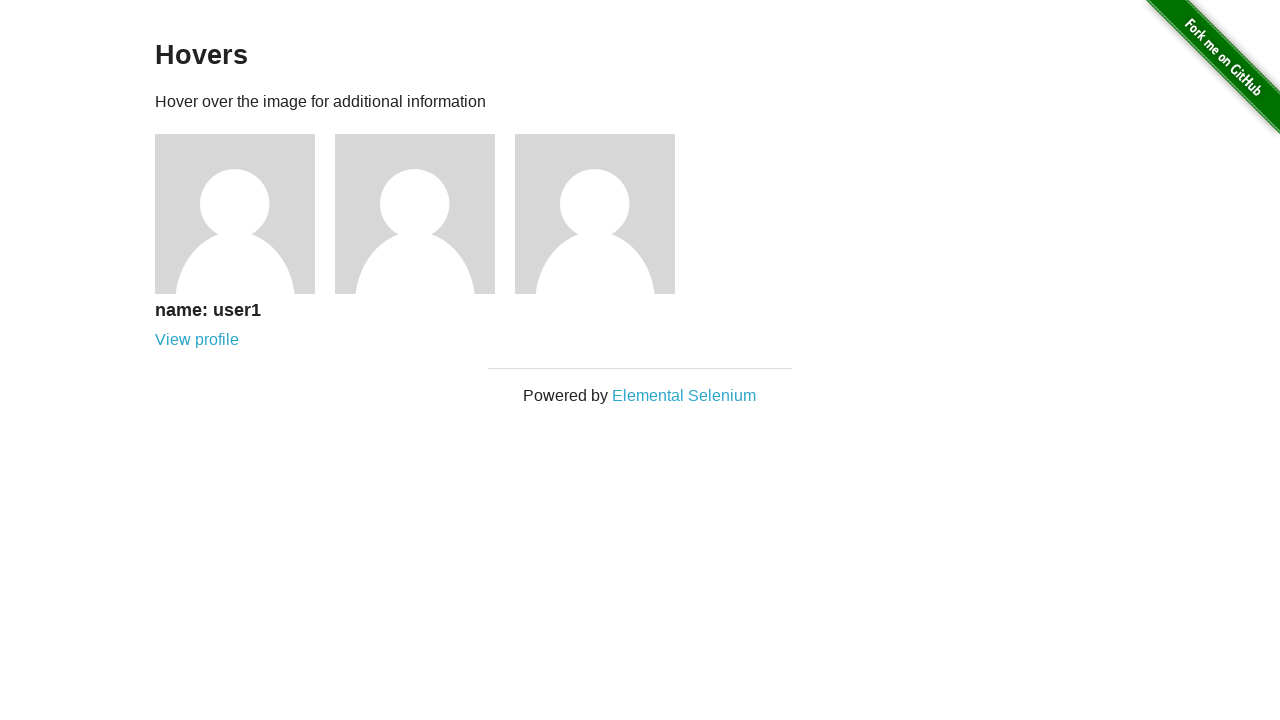